Tests basic browser navigation by visiting a website, navigating to another page, going back, and refreshing the page

Starting URL: https://rahulshettyacademy.com

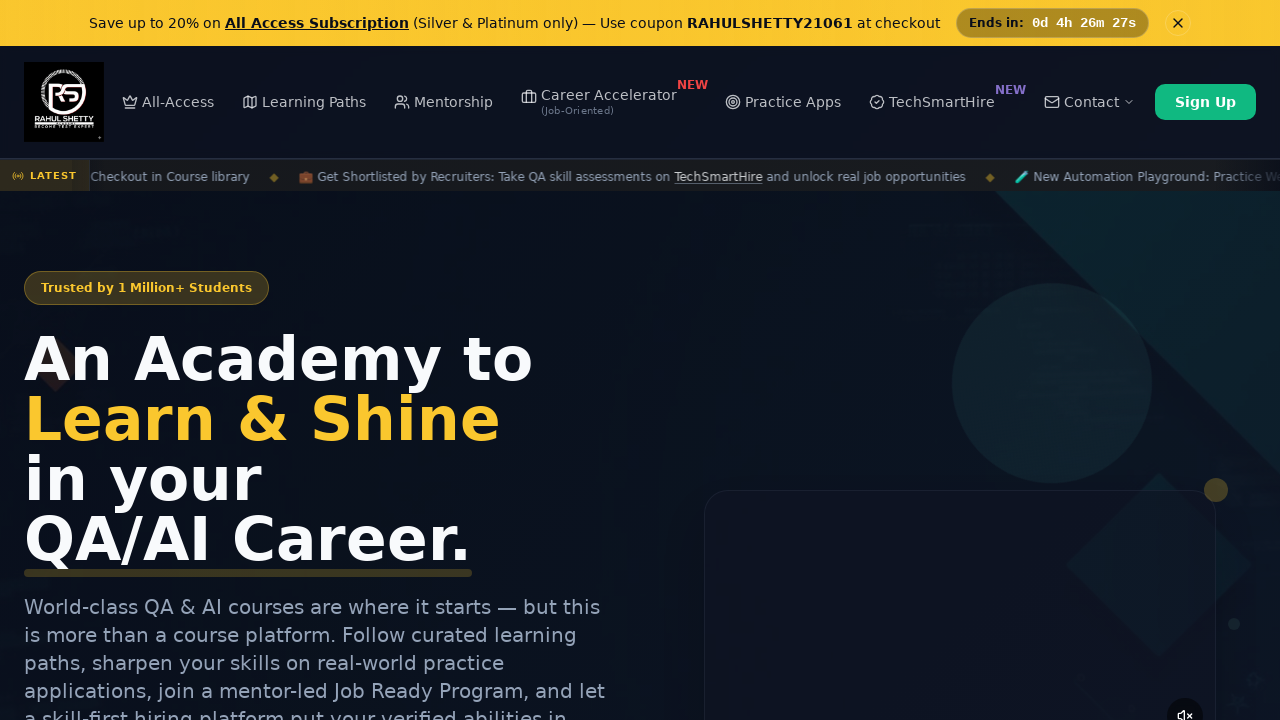

Navigated to Selenium Practice page
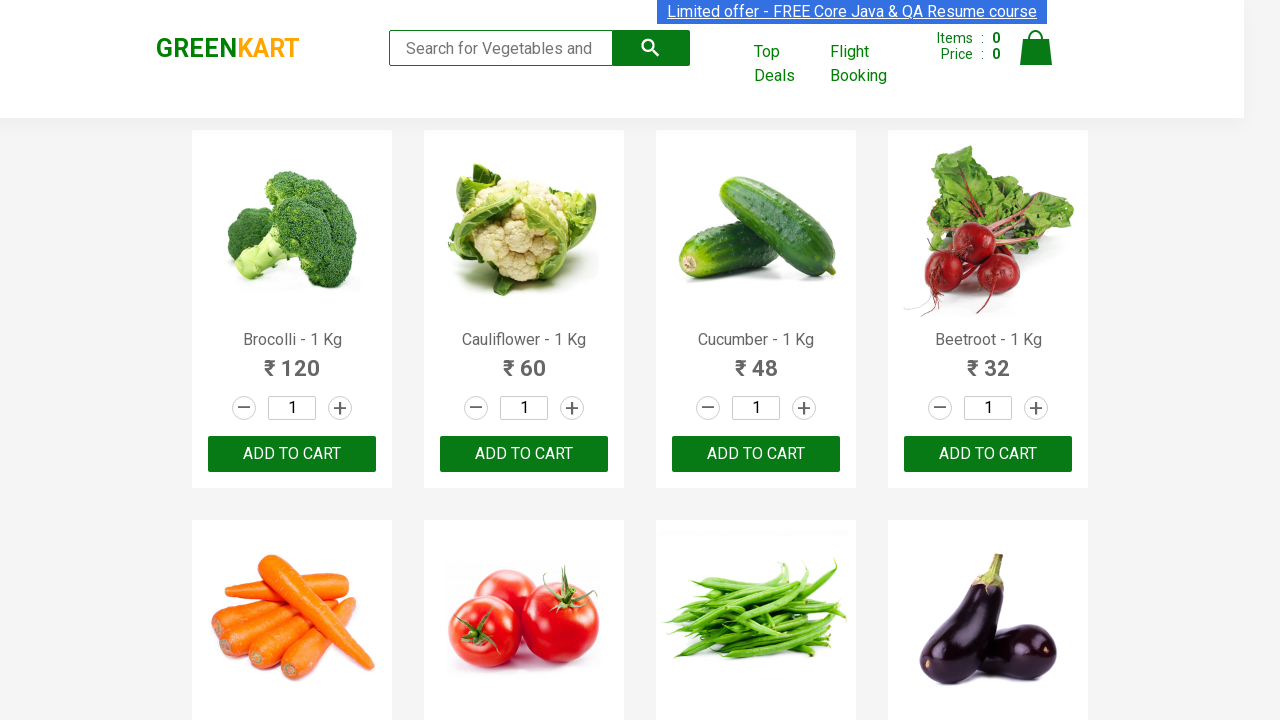

Navigated back to previous page
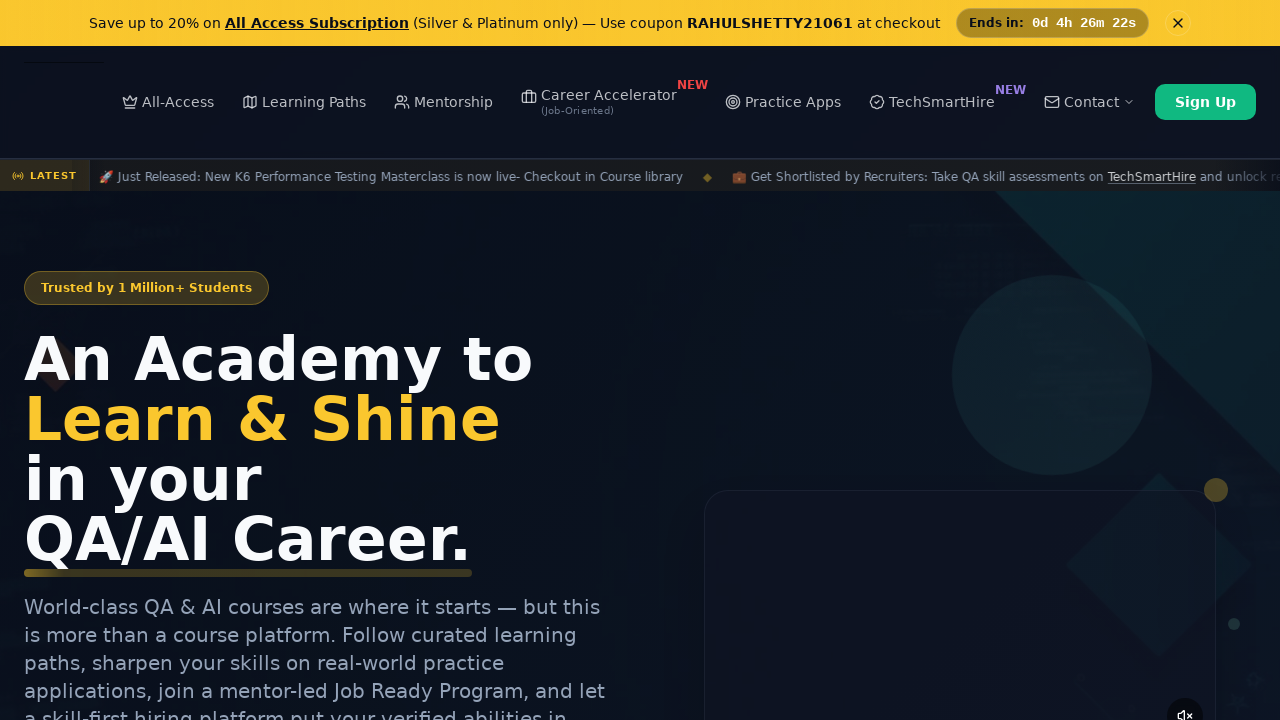

Refreshed the current page
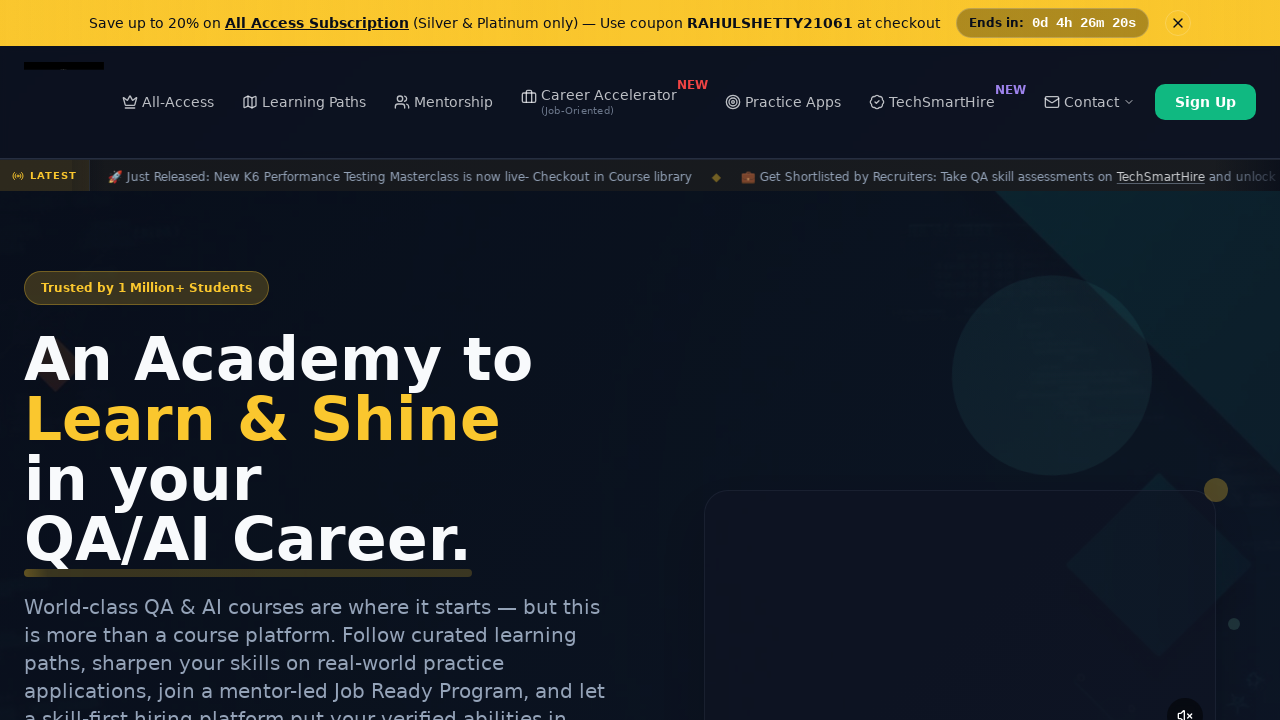

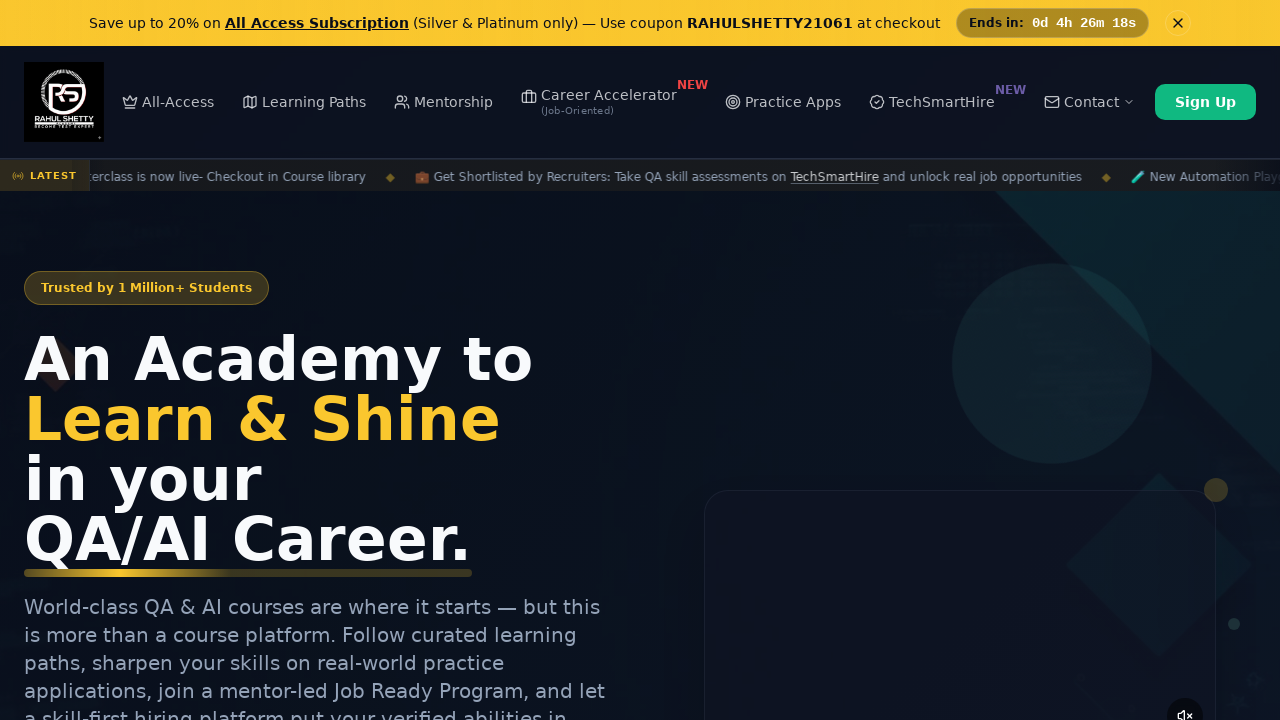